Tests infinite scroll functionality on a product listing page by scrolling down to load more products and verifying that new products appear in the gallery container.

Starting URL: https://www.angeloni.com.br/super/bebidas/refrigerante

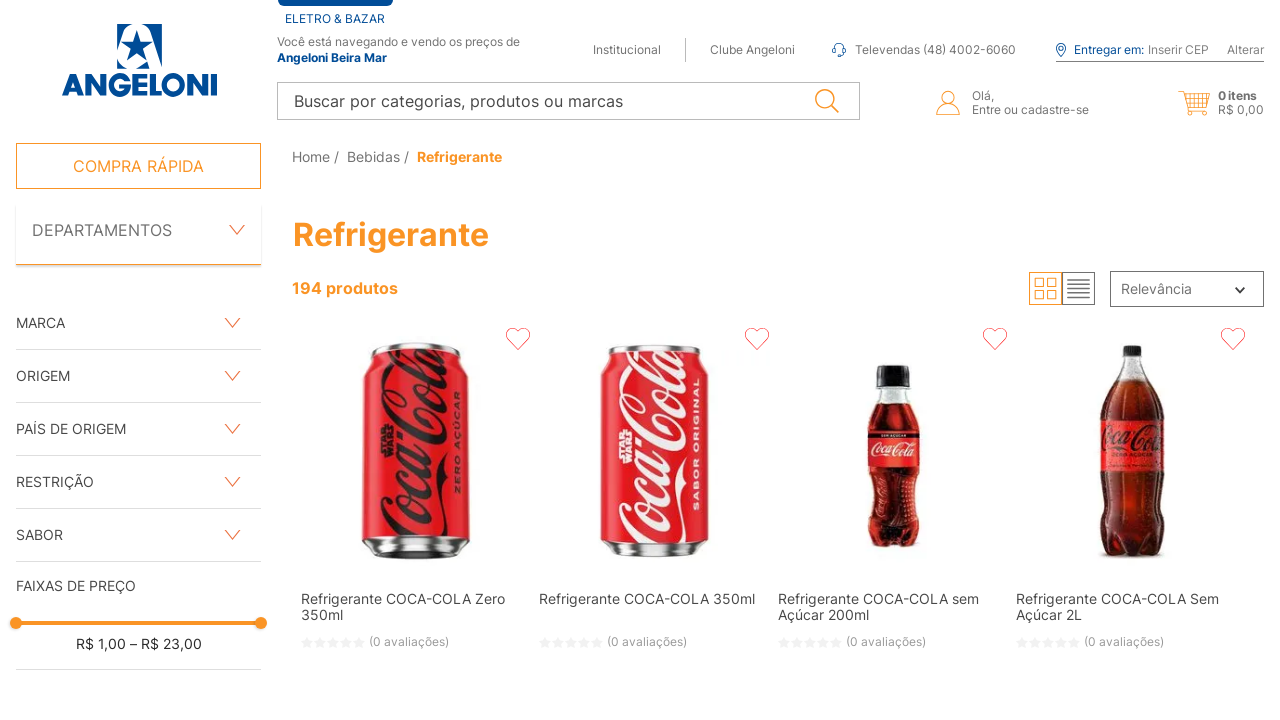

Page fully loaded (domcontentloaded state)
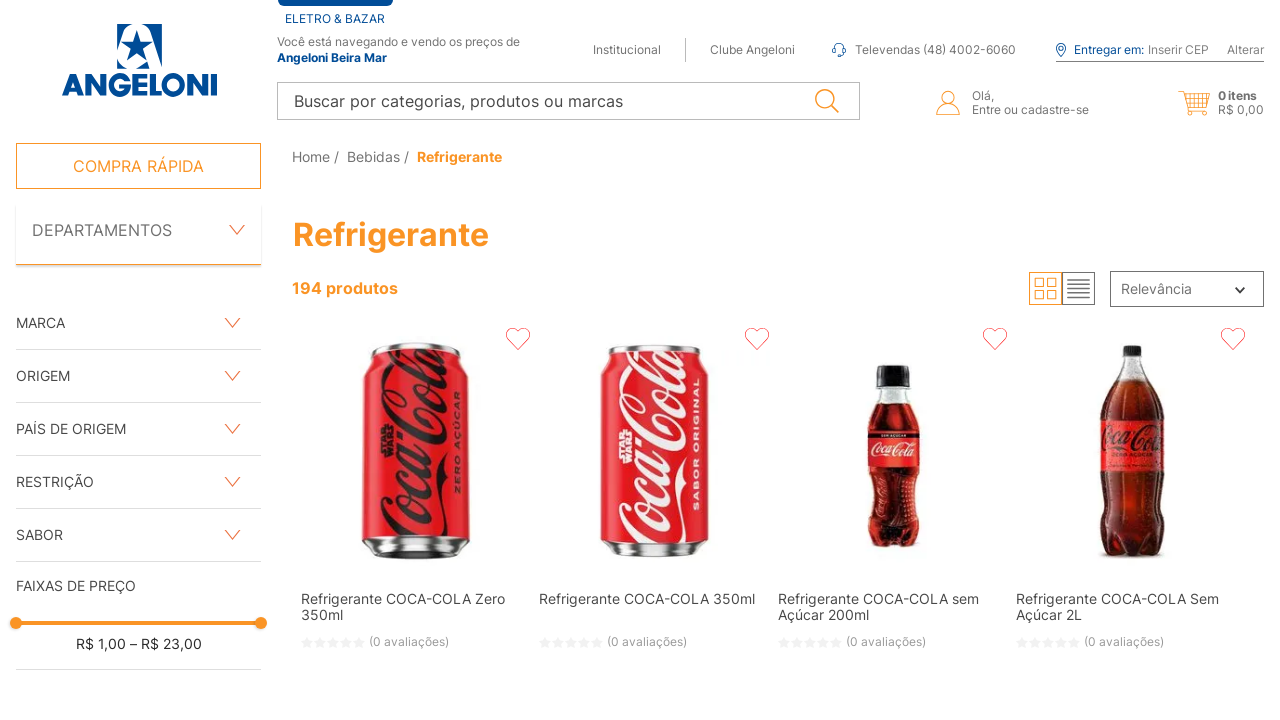

Initial products loaded in gallery container
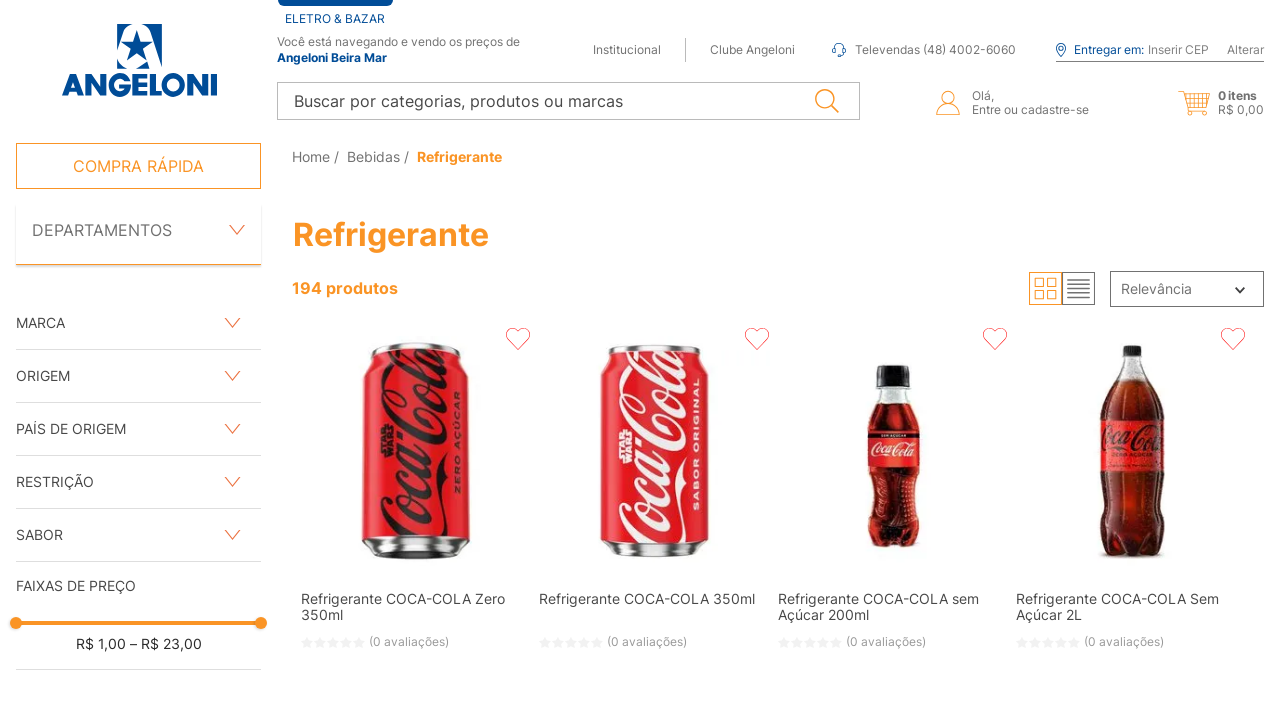

Waited 2 seconds for content to stabilize
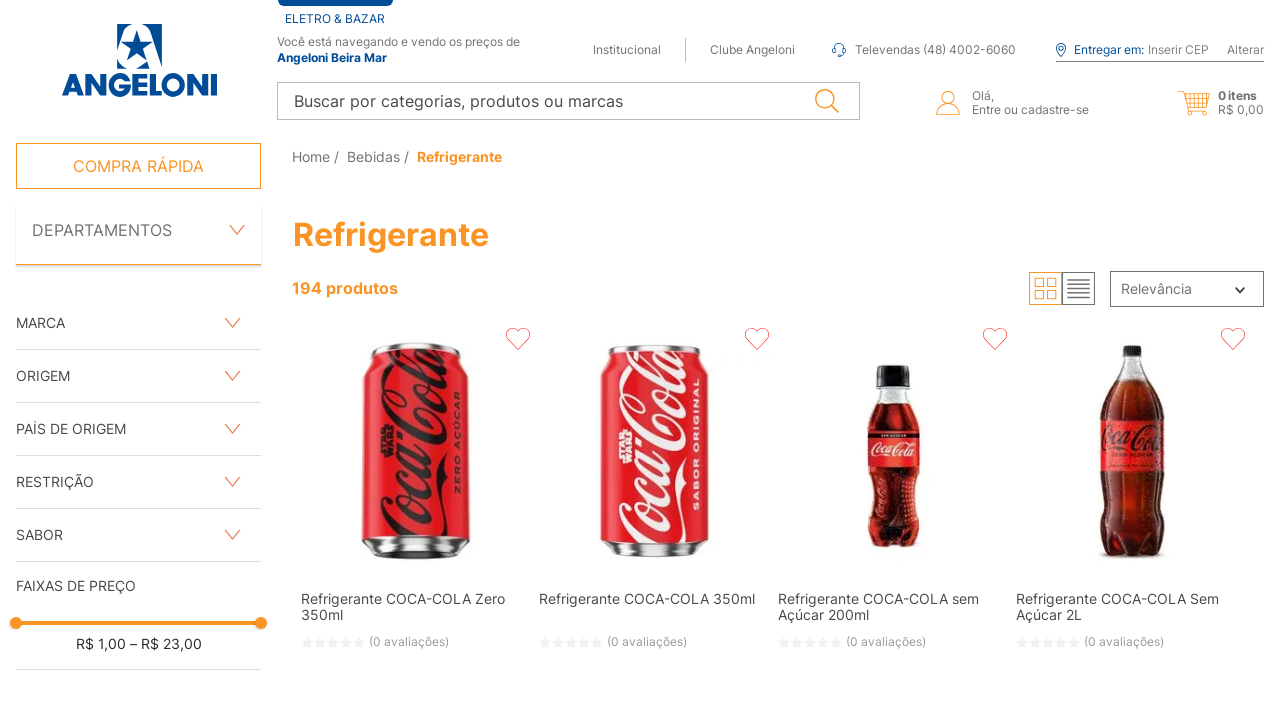

Scrolled down to bottom of page to trigger infinite scroll
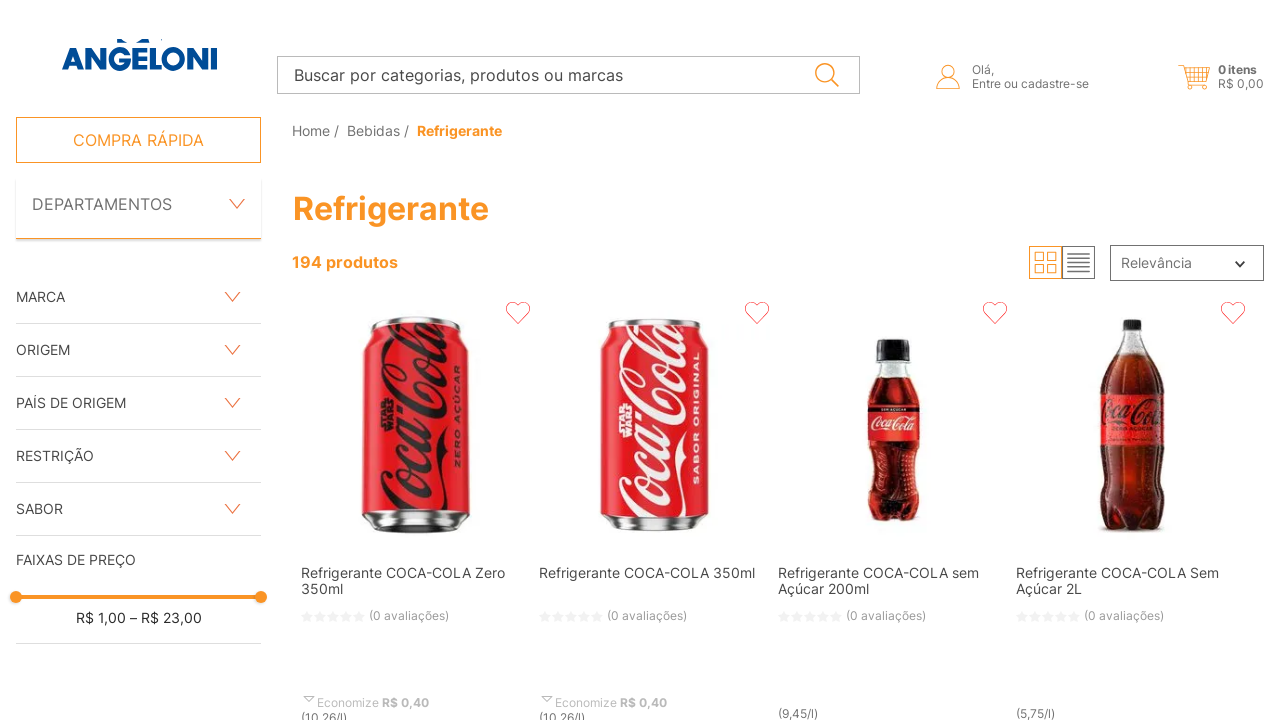

Waited 2 seconds for new products to load after first scroll
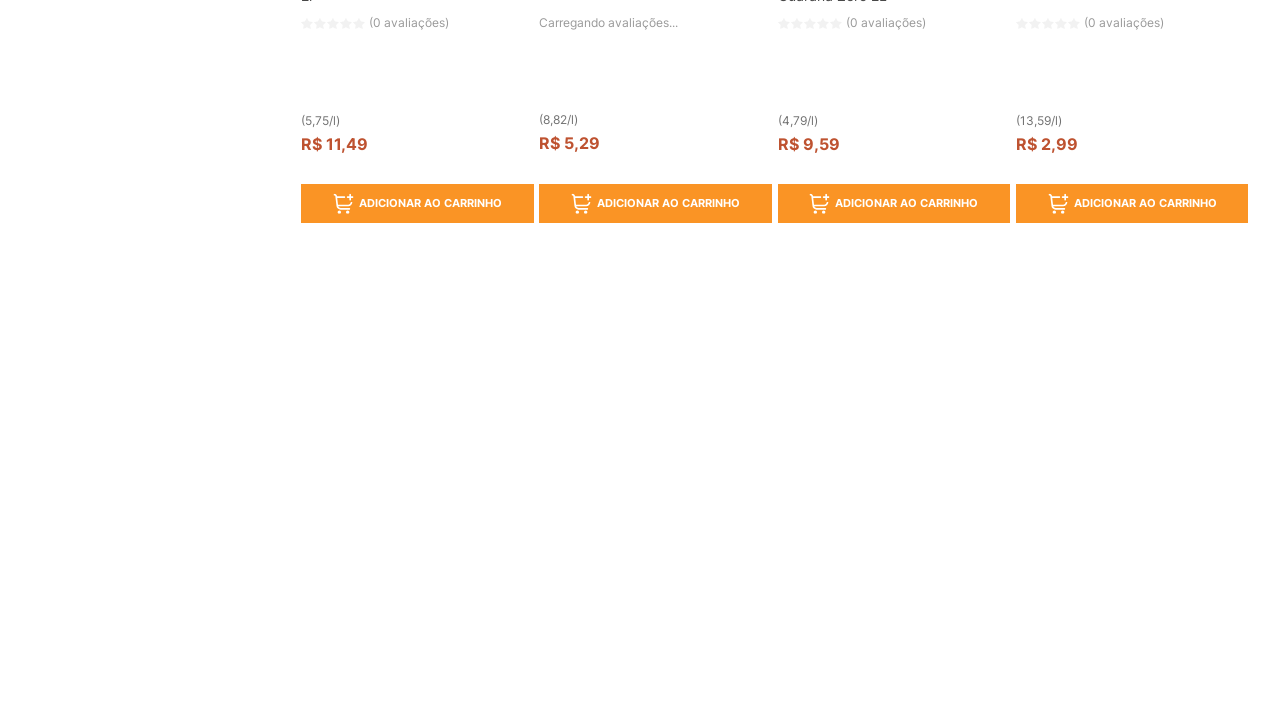

Scrolled down again to load additional products
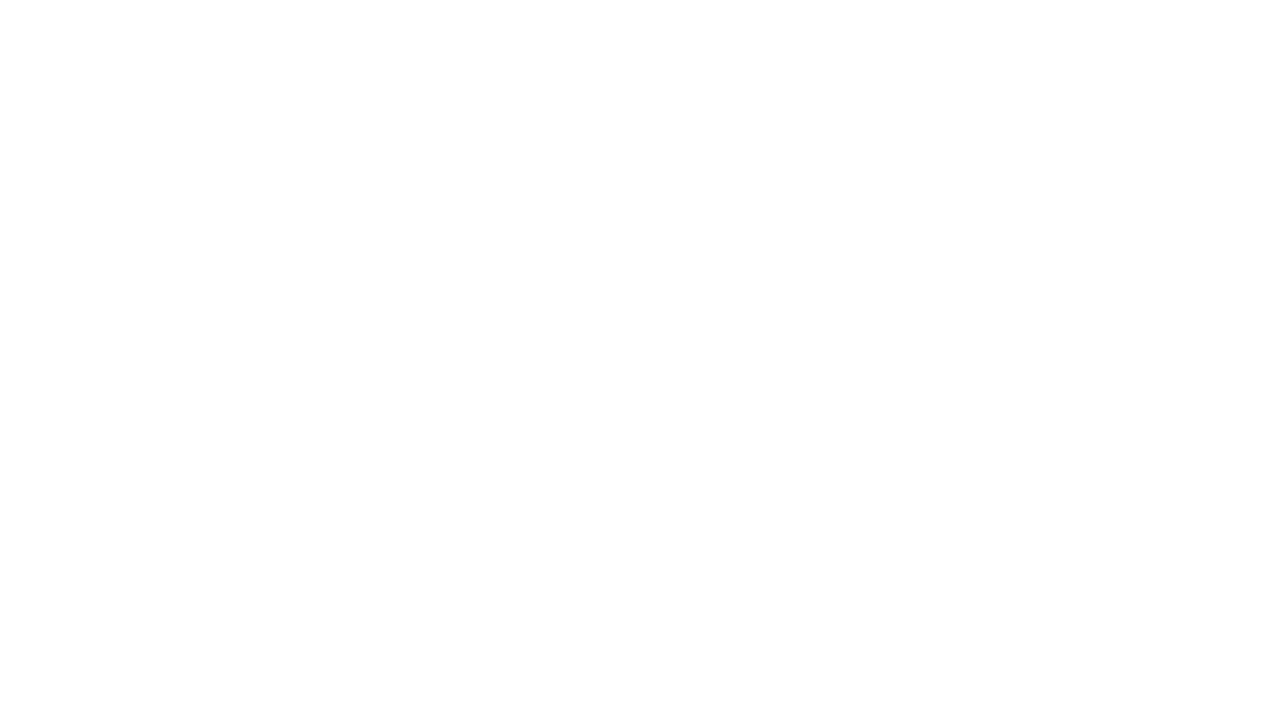

Waited 2 seconds for additional products to load after second scroll
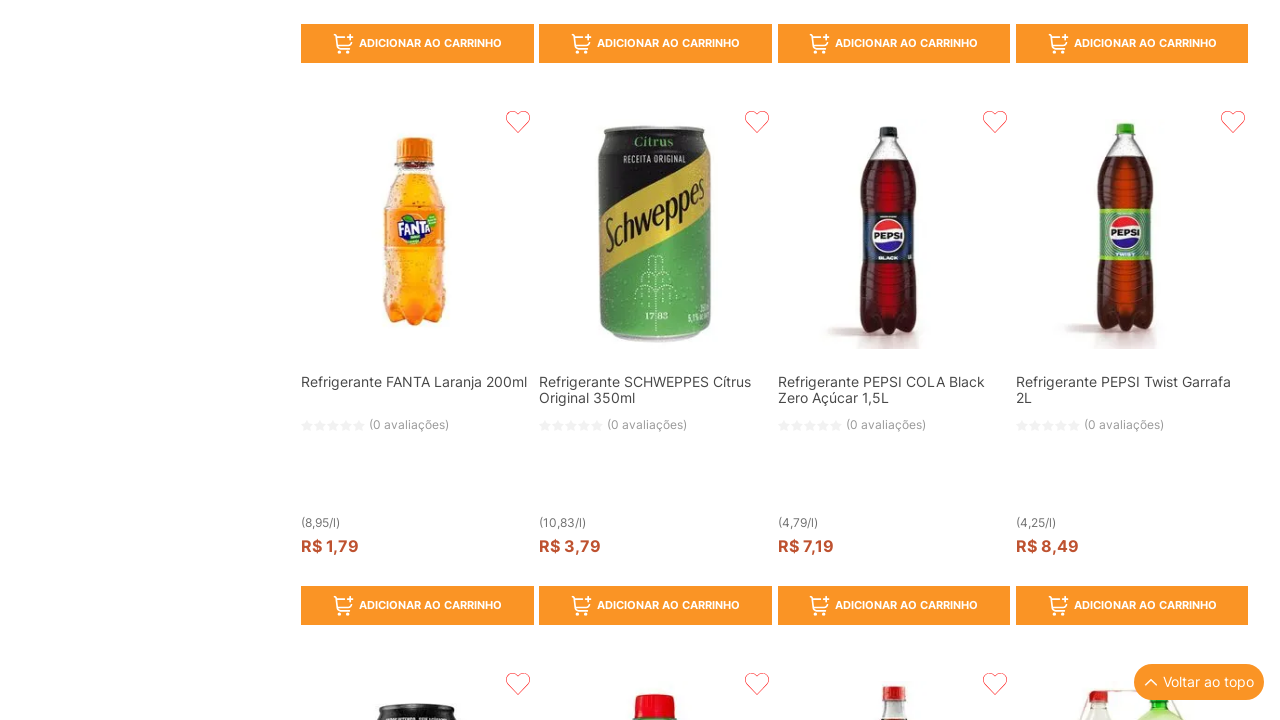

Verified products remain visible in gallery after infinite scroll
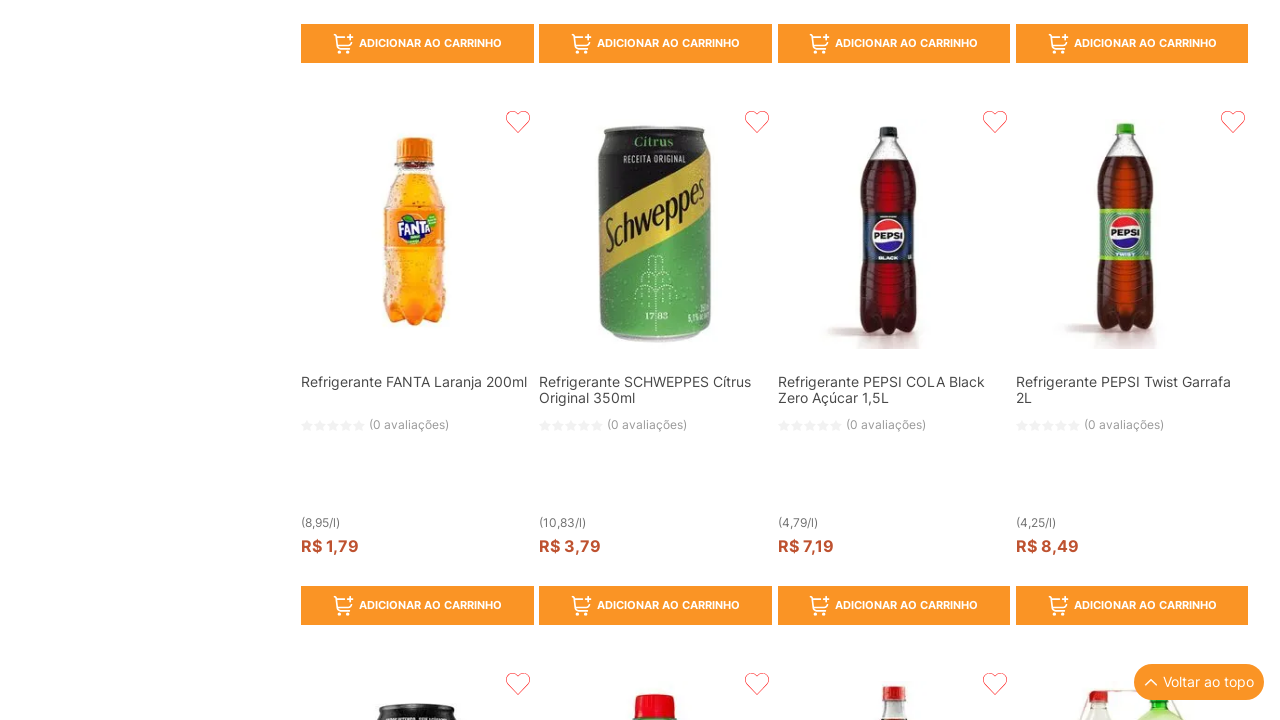

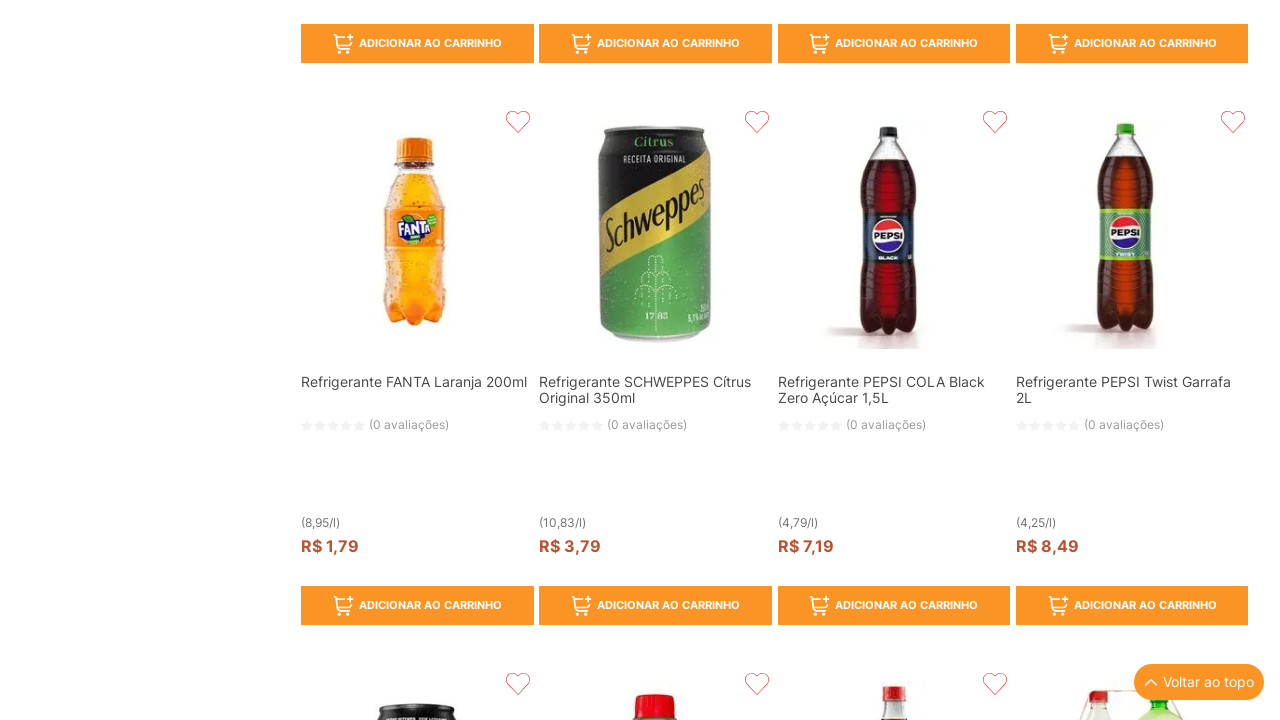